Tests the Applitools Kitchen demo site by navigating to the Drag & Drop page and verifying various UI elements including headings, menu items, and order ticket sections are visible and have correct properties.

Starting URL: https://kitchen.applitools.com/

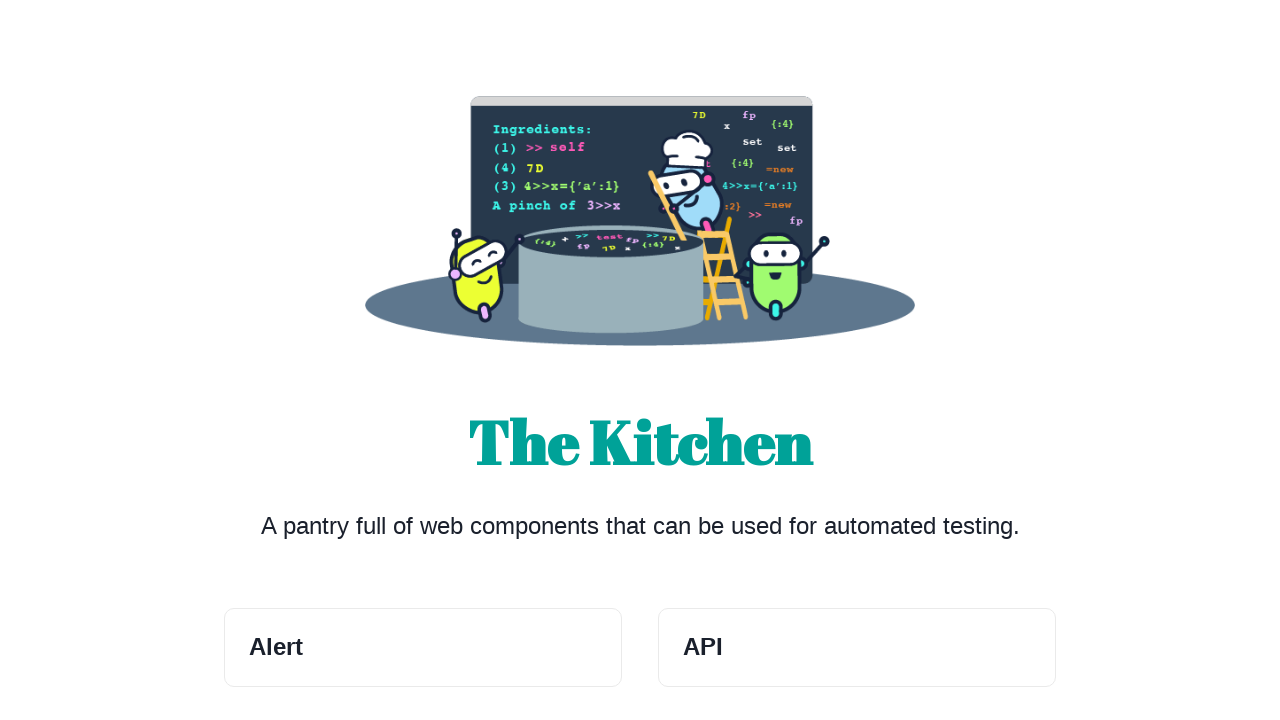

Verified URL is kitchen.applitools.com
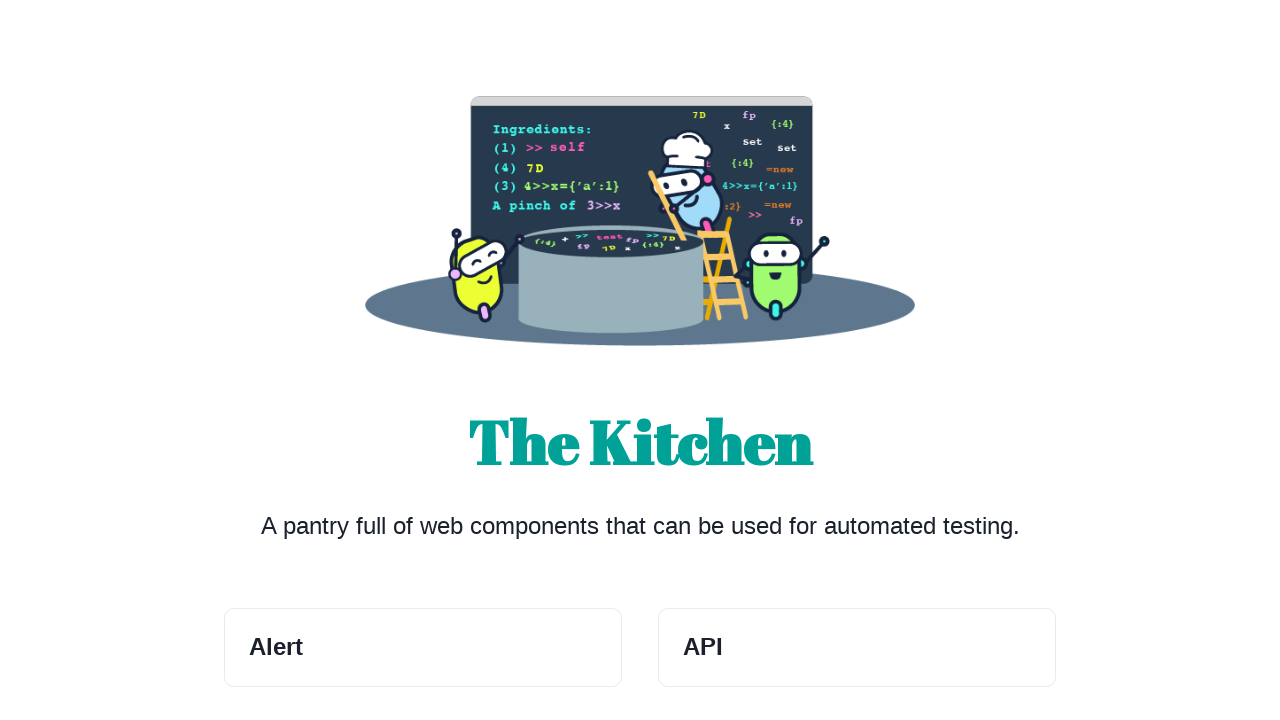

Verified Drag & Drop link is visible
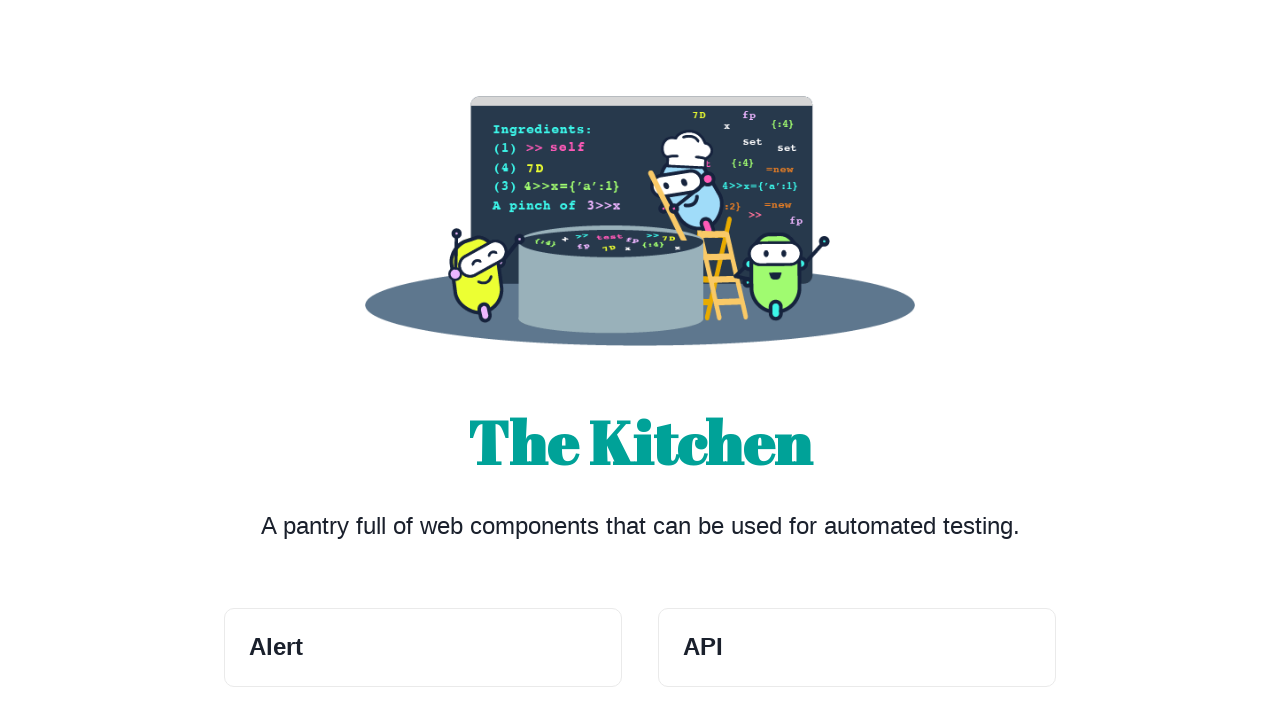

Verified Drag & Drop link is enabled
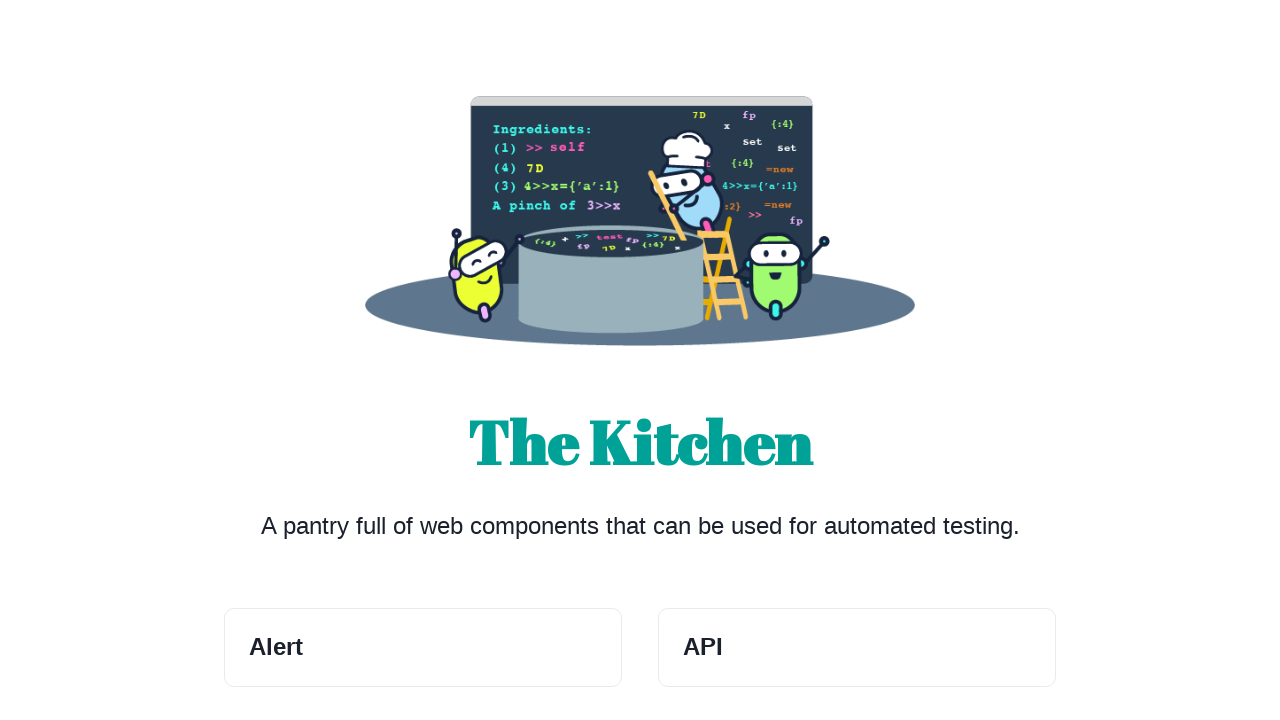

Verified Drag & Drop link has correct CSS class
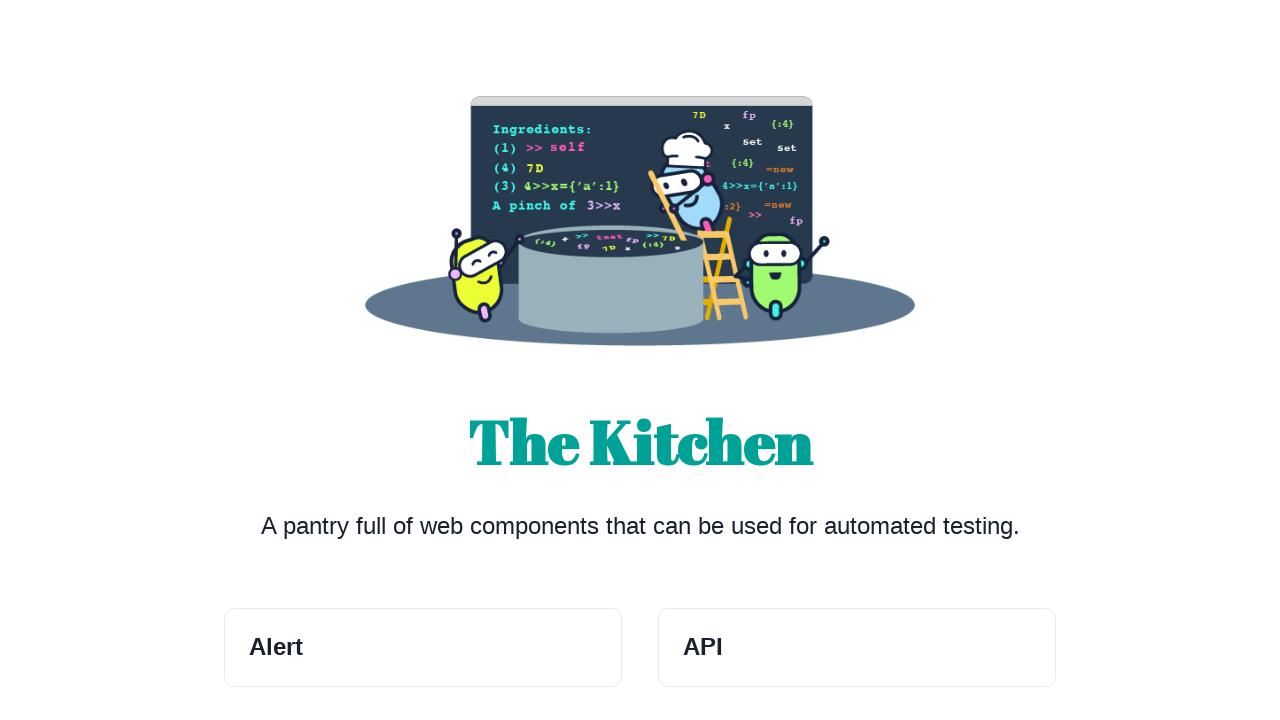

Clicked on Drag & Drop heading to navigate at (423, 361) on internal:role=heading[name="Drag & Drop"i]
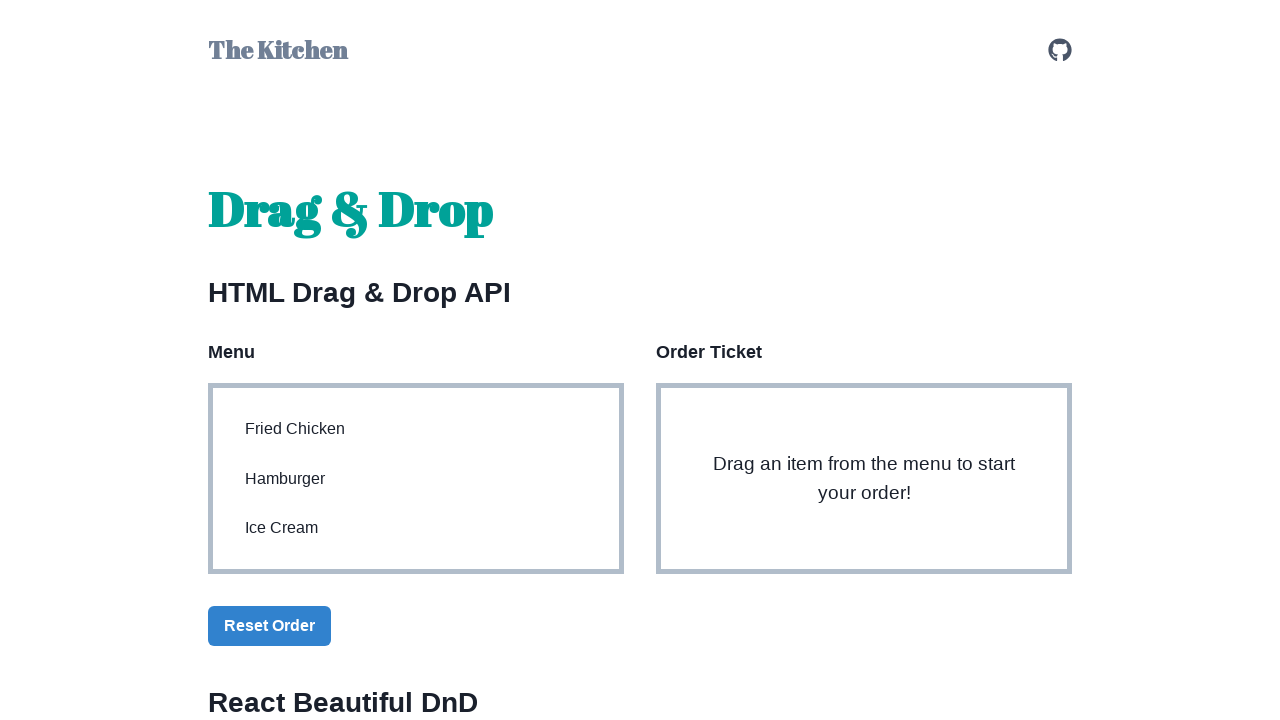

Verified Drag & Drop page heading is visible
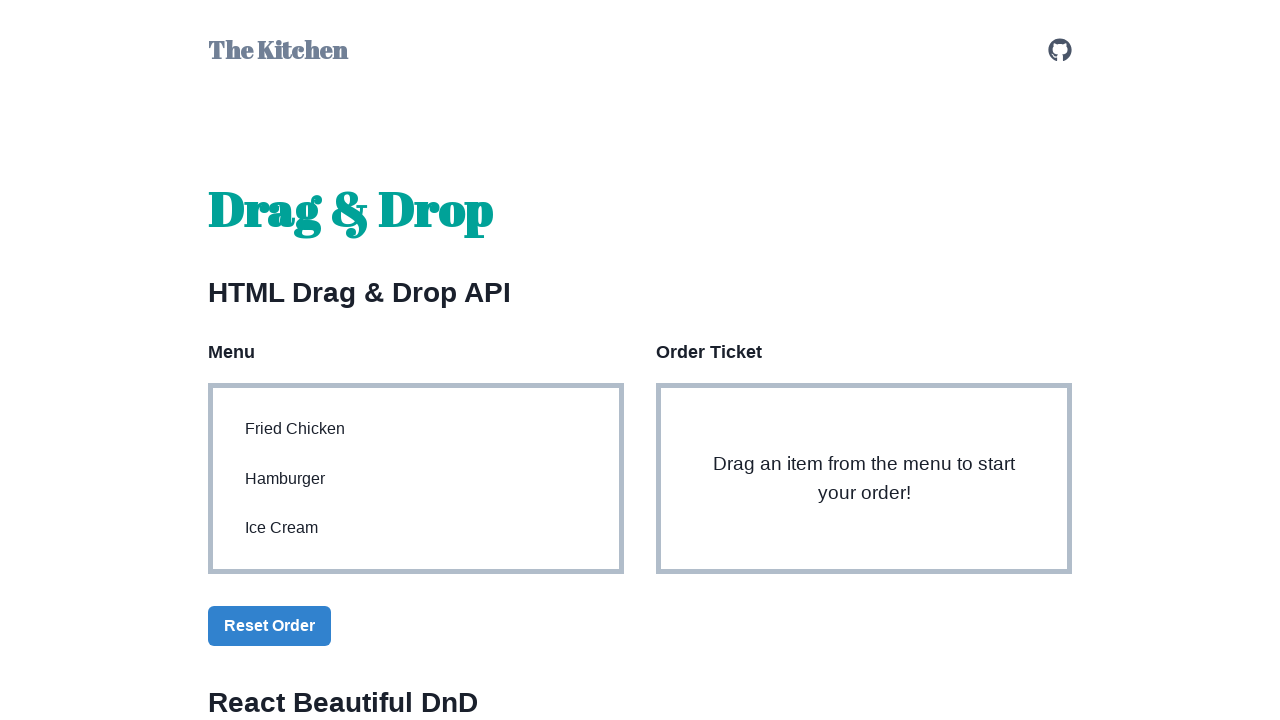

Verified Drag & Drop page heading is enabled
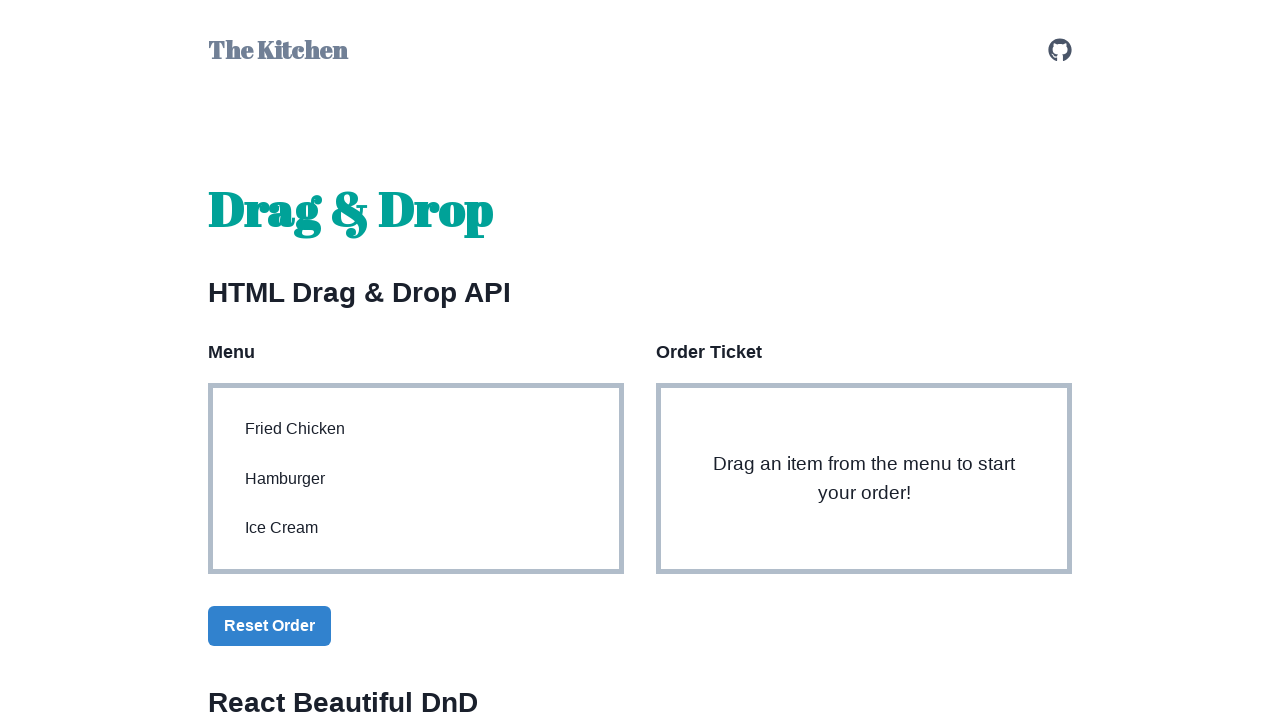

Verified Drag & Drop page heading has correct CSS class
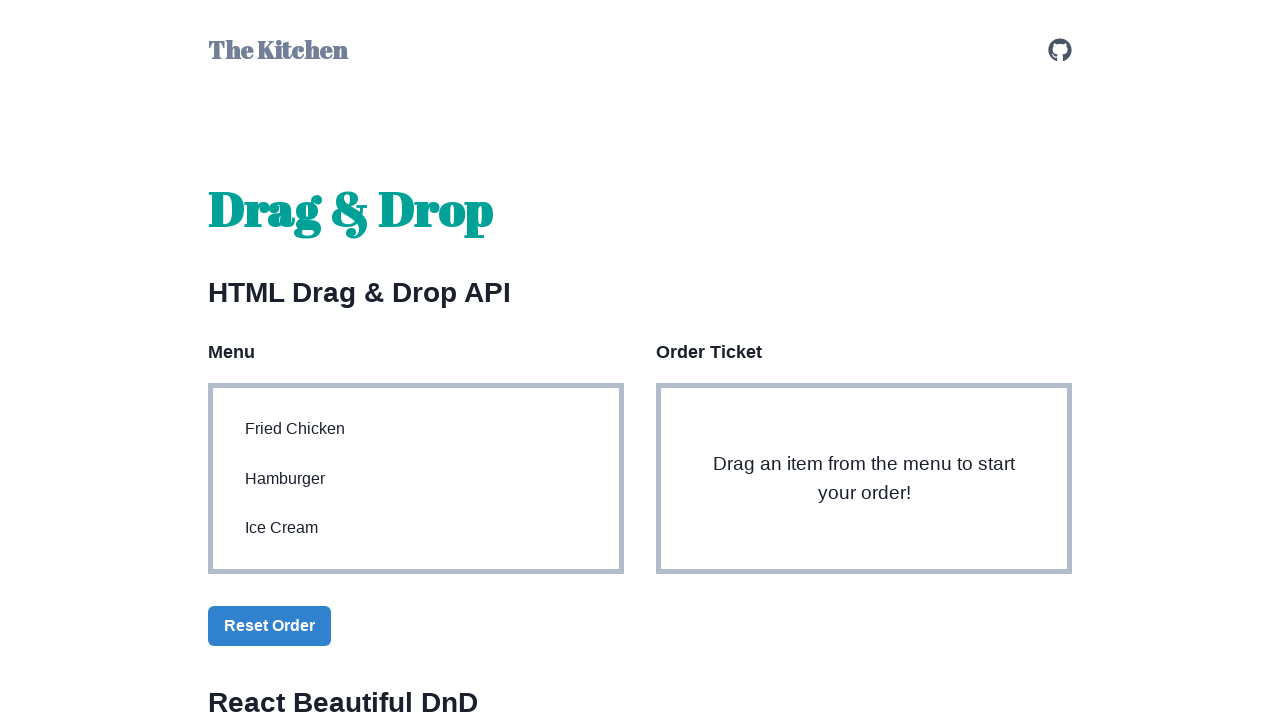

Verified HTML Drag & Drop API heading is visible
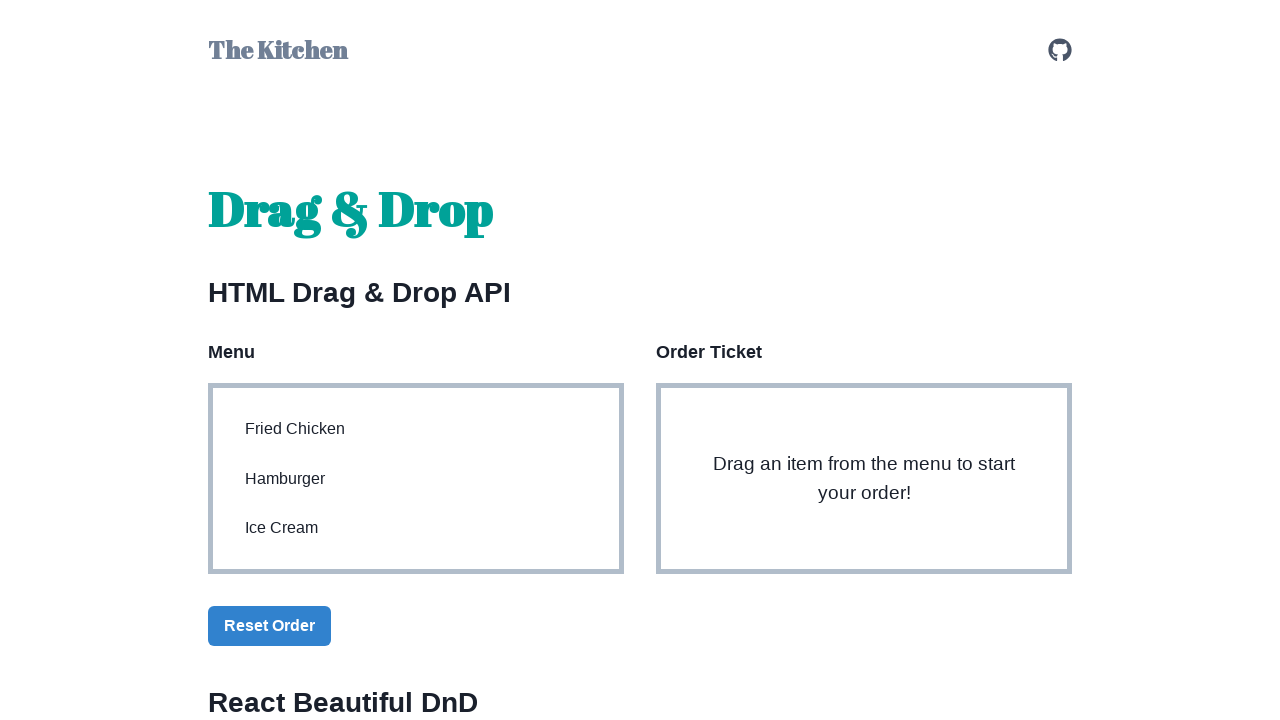

Verified HTML Drag & Drop API heading is enabled
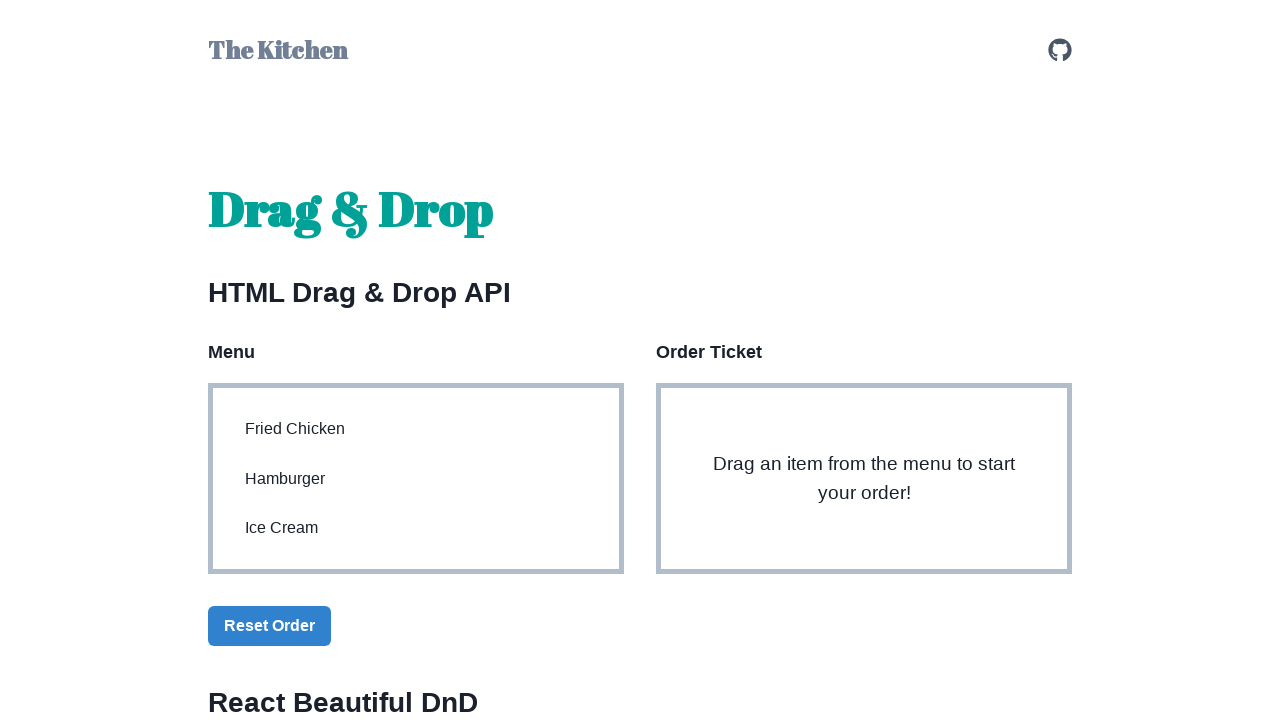

Verified HTML Drag & Drop API heading has correct CSS class
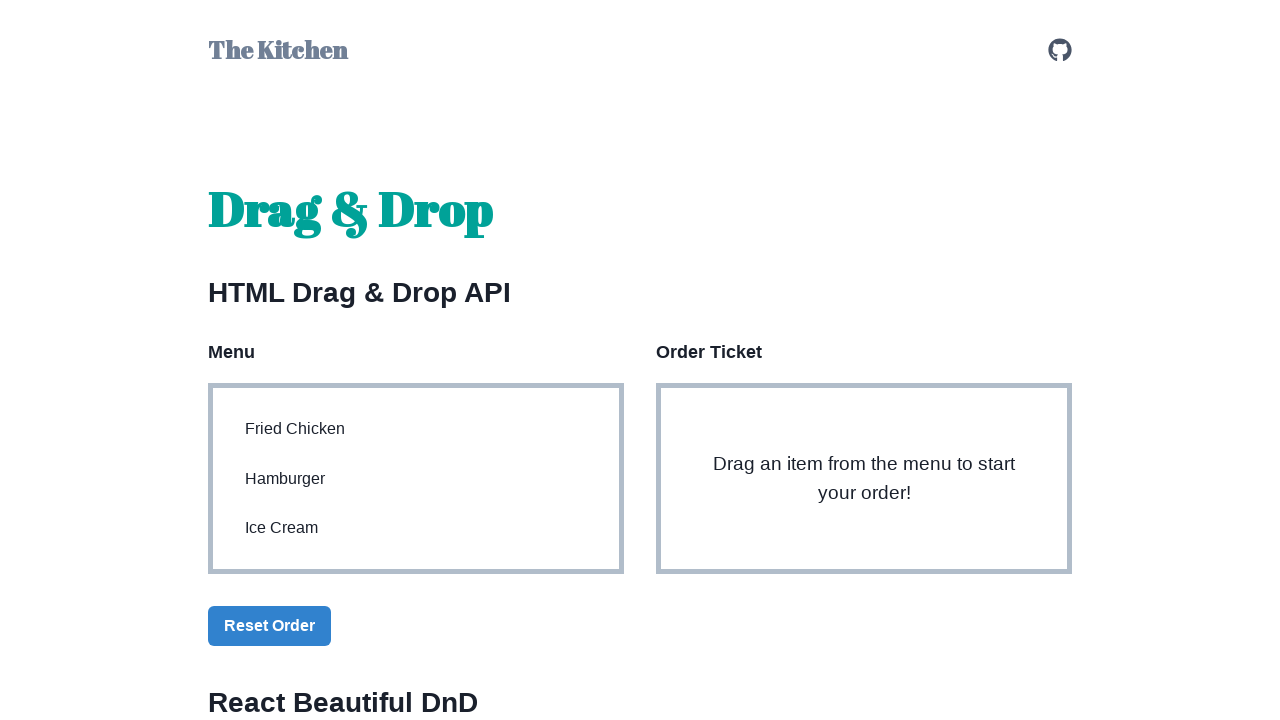

Verified Menu heading is visible
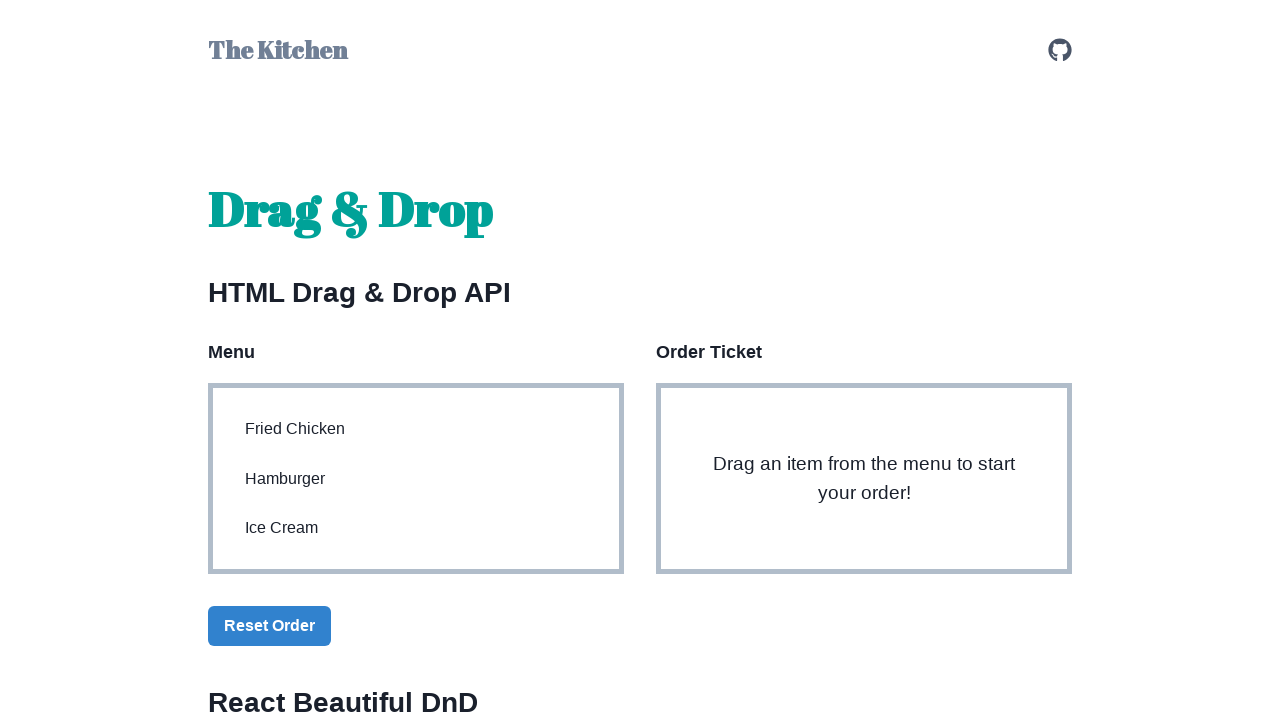

Verified Menu heading is enabled
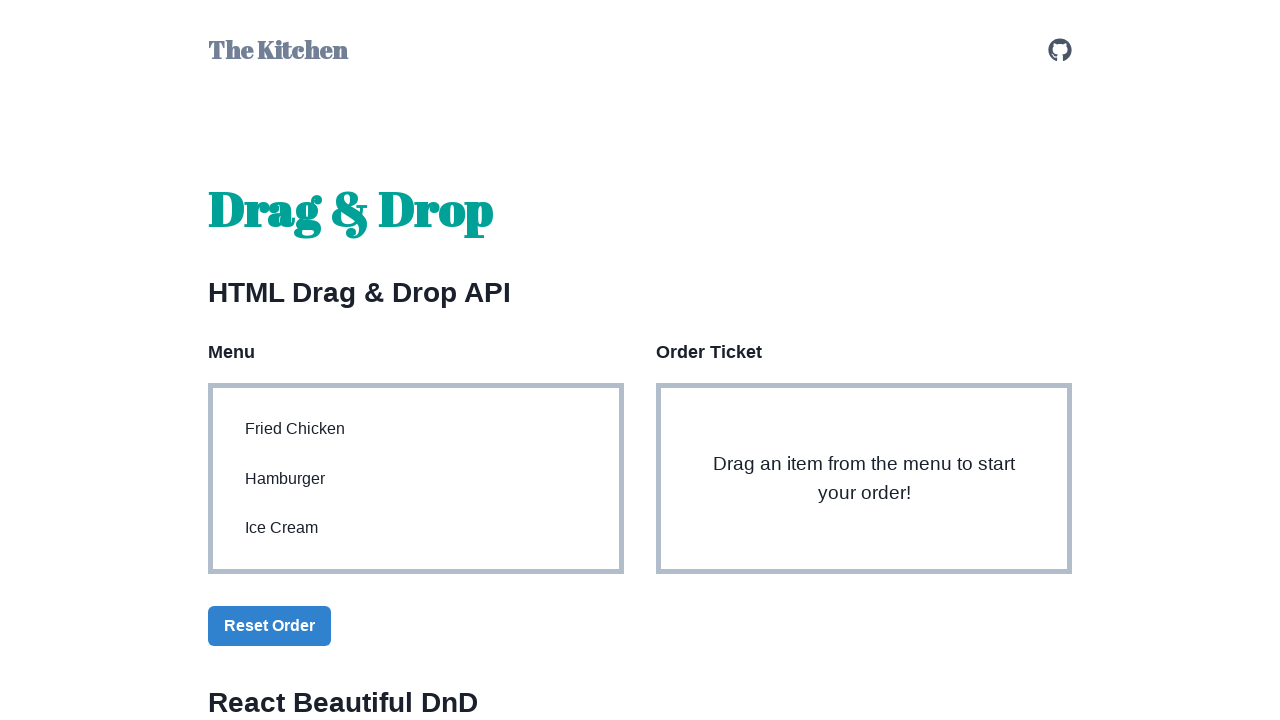

Verified Menu heading has correct CSS class
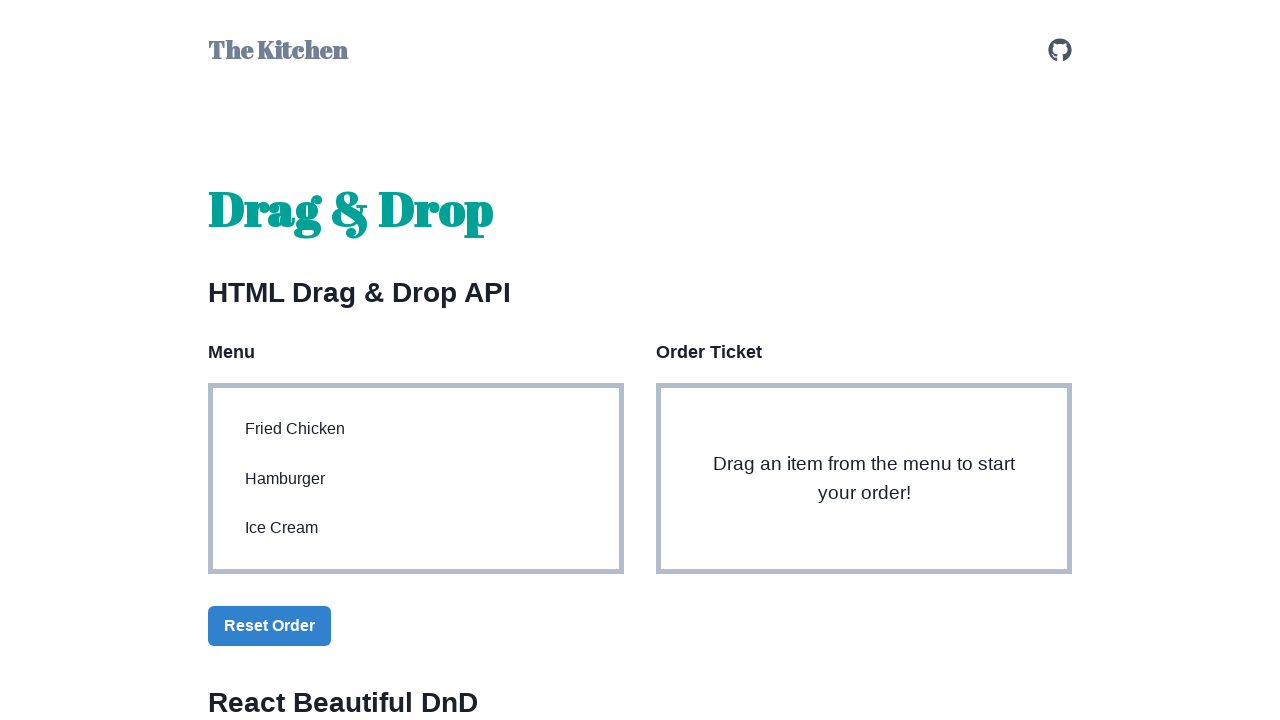

Verified menu items section is visible
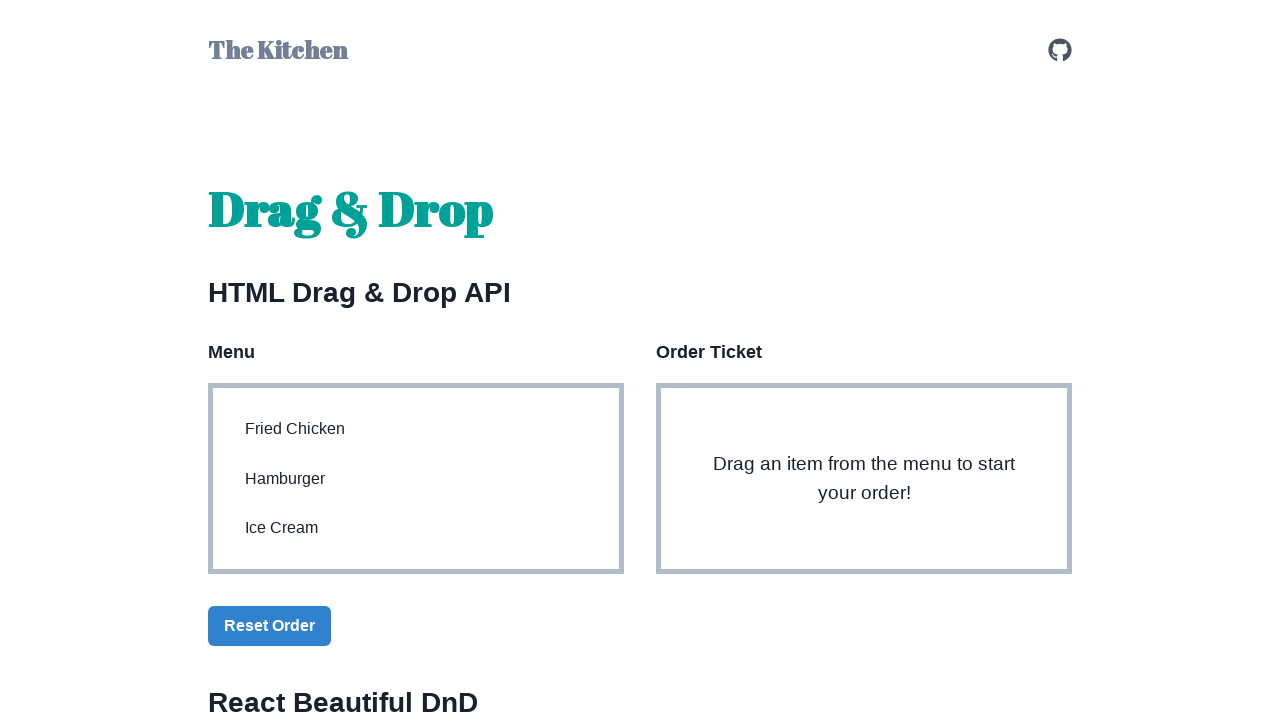

Verified menu items section is enabled
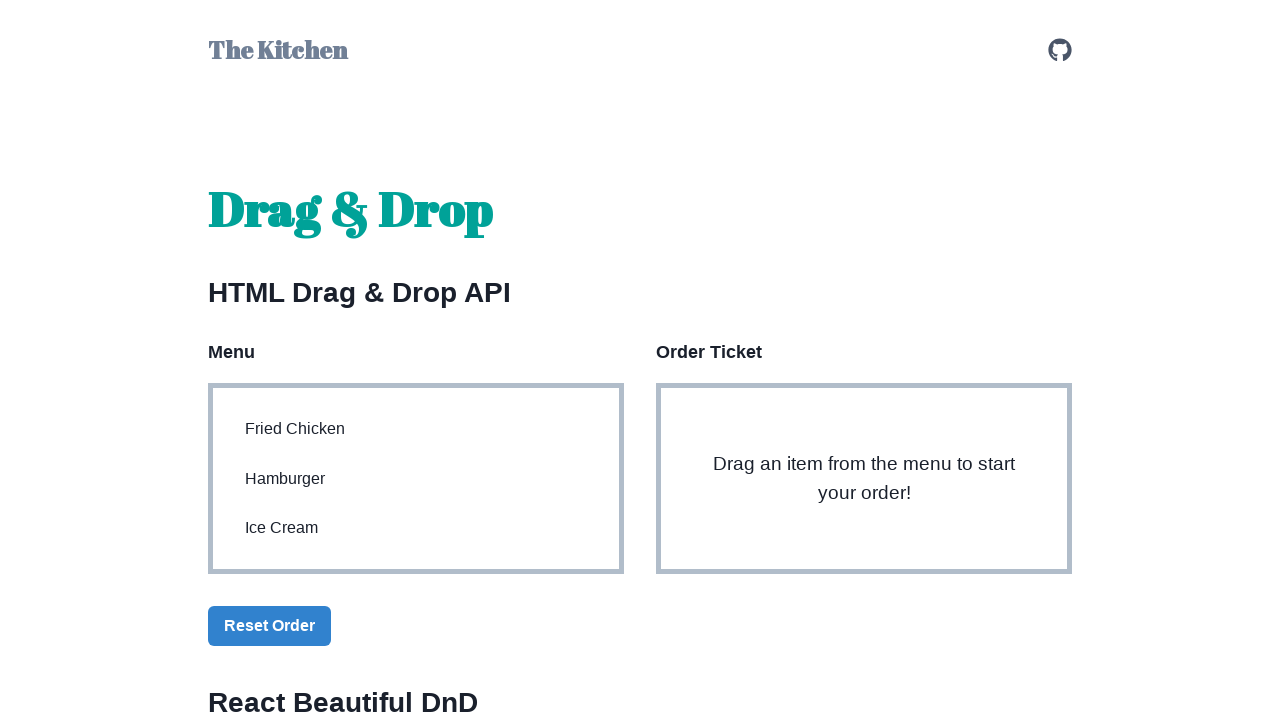

Verified menu items contain 'Fried Chicken', 'Hamburger', and 'Ice Cream'
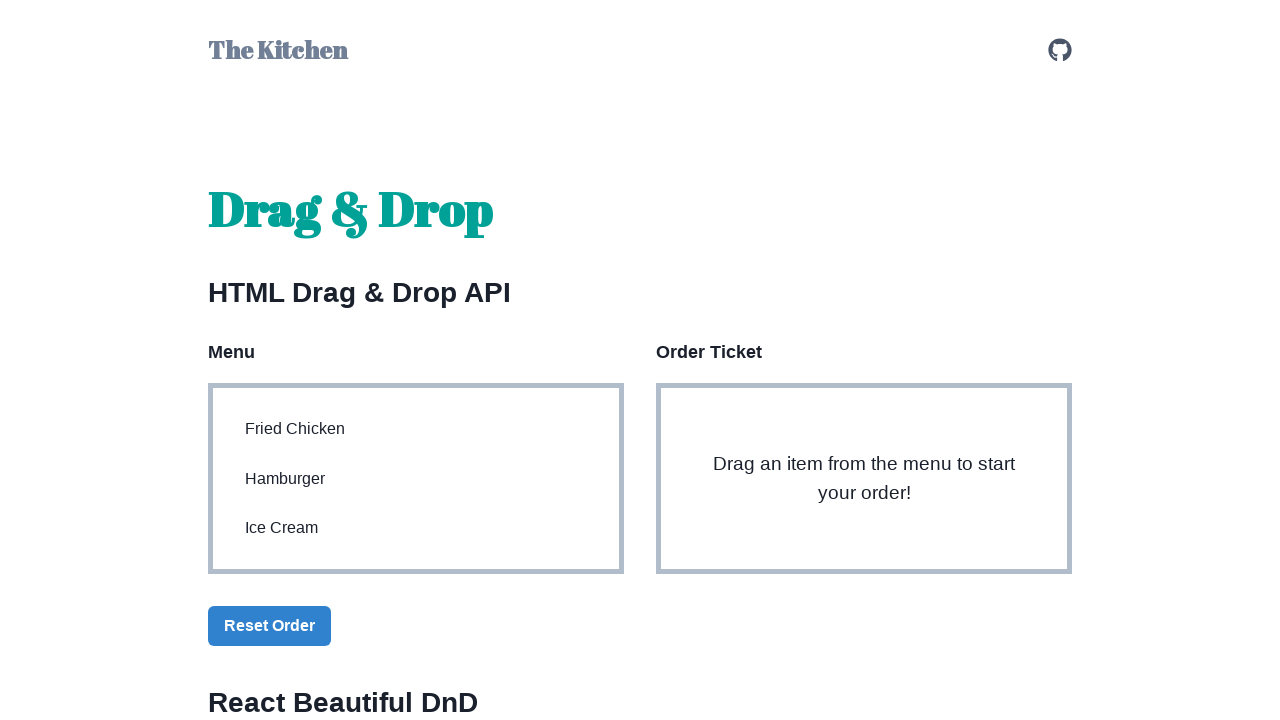

Verified menu items have correct ID 'menu-items'
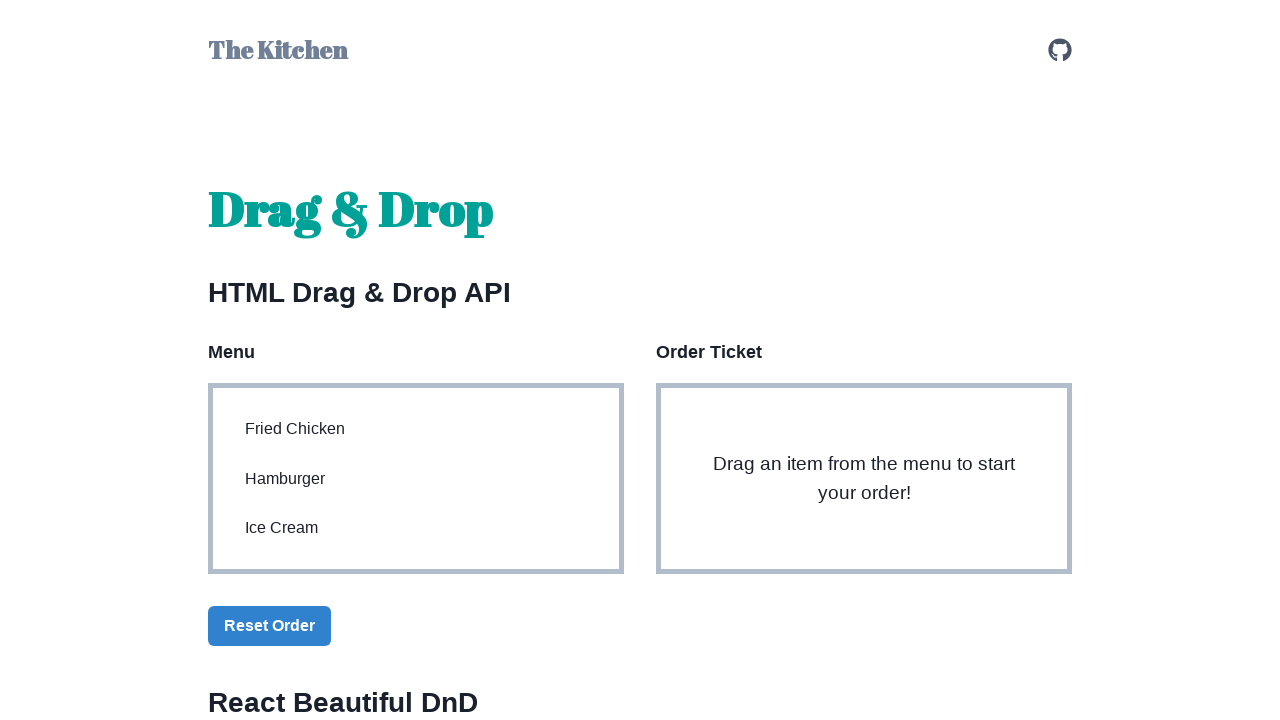

Verified Order Ticket heading is visible
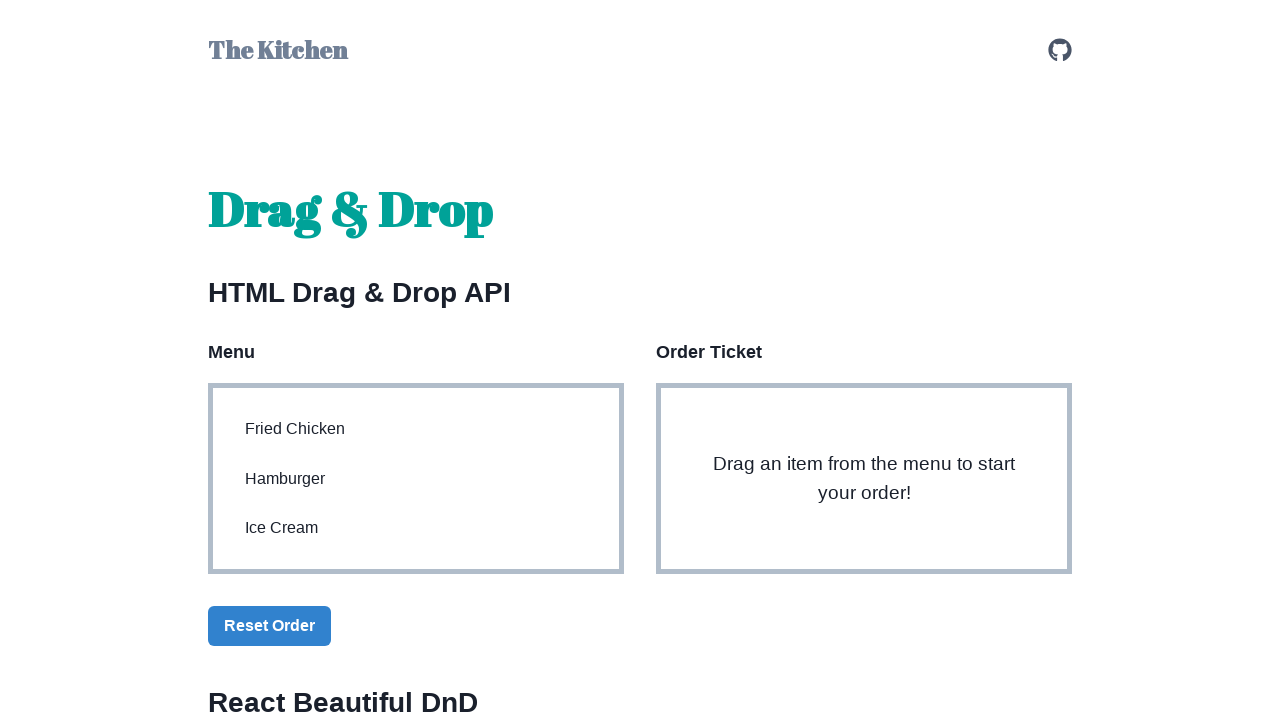

Verified Order Ticket heading is enabled
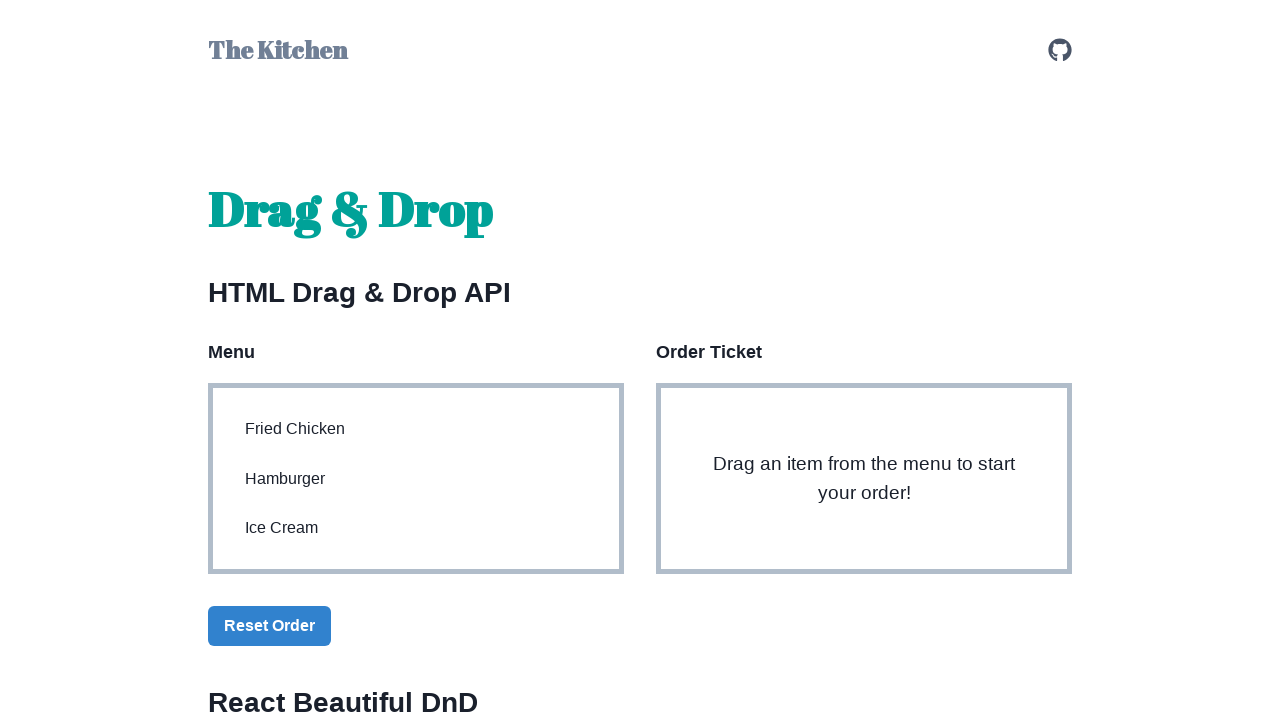

Verified Order Ticket heading has correct CSS class
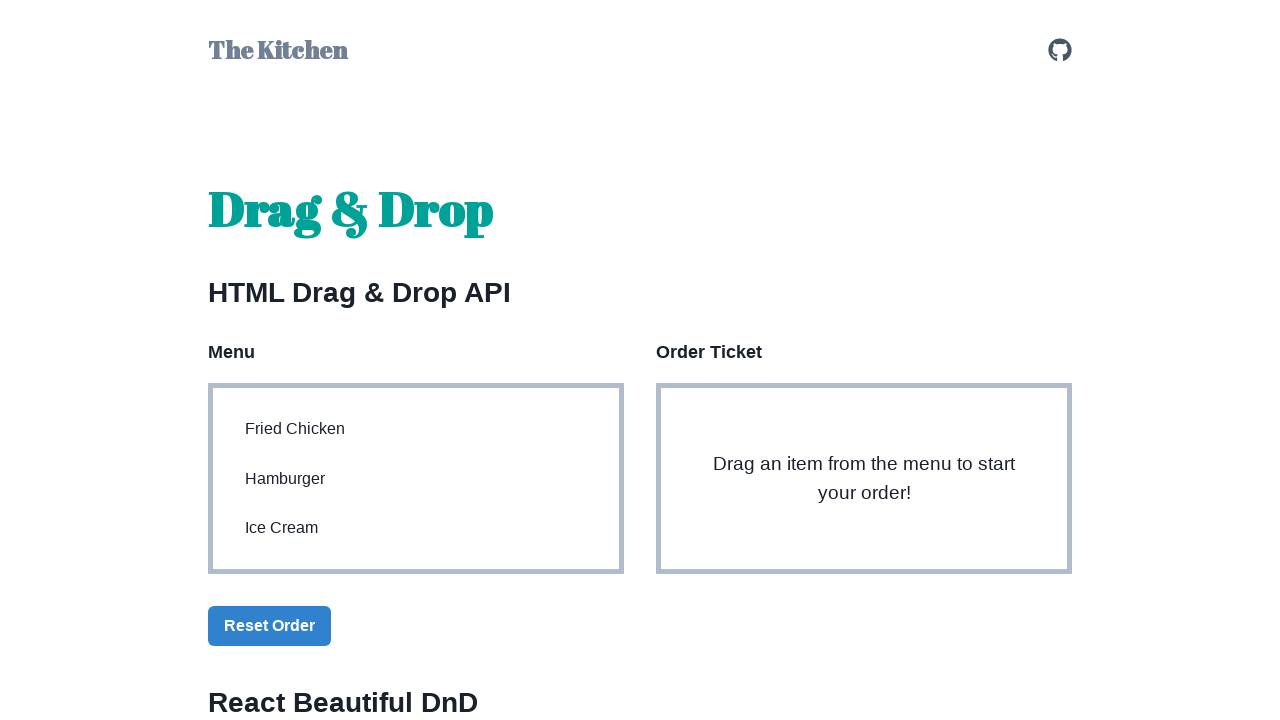

Verified plate items area is visible
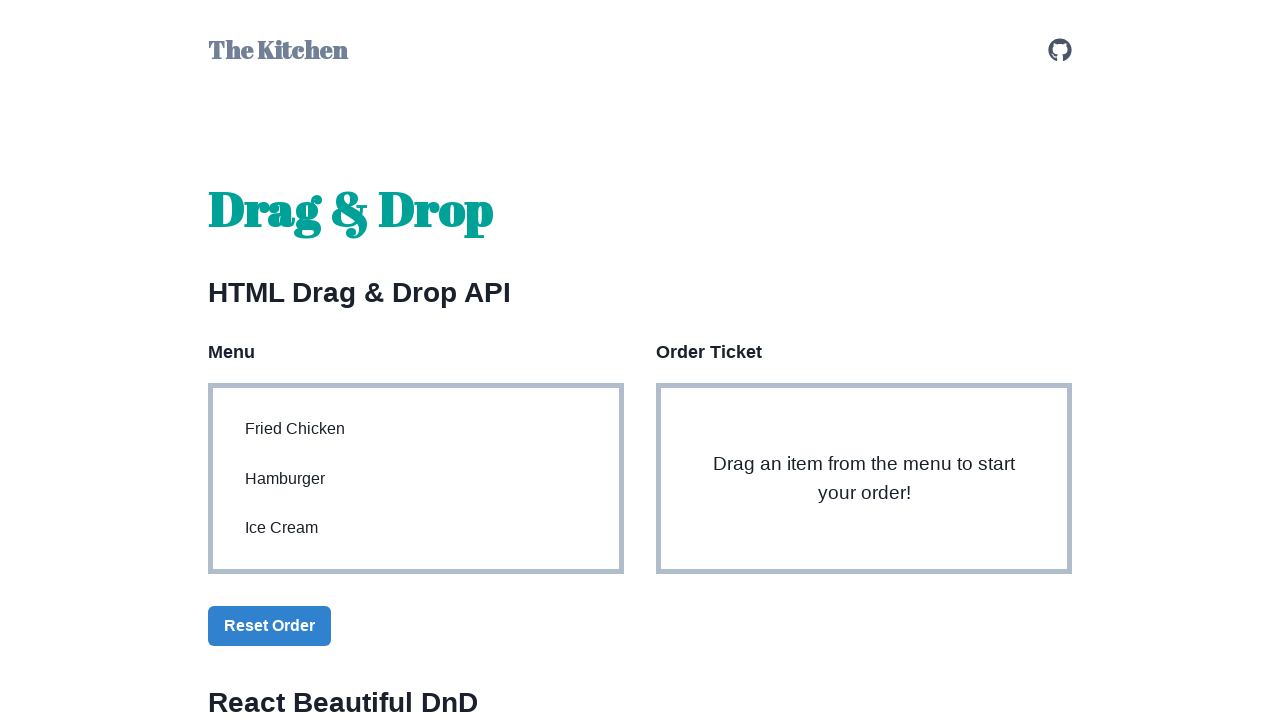

Verified plate items area is enabled
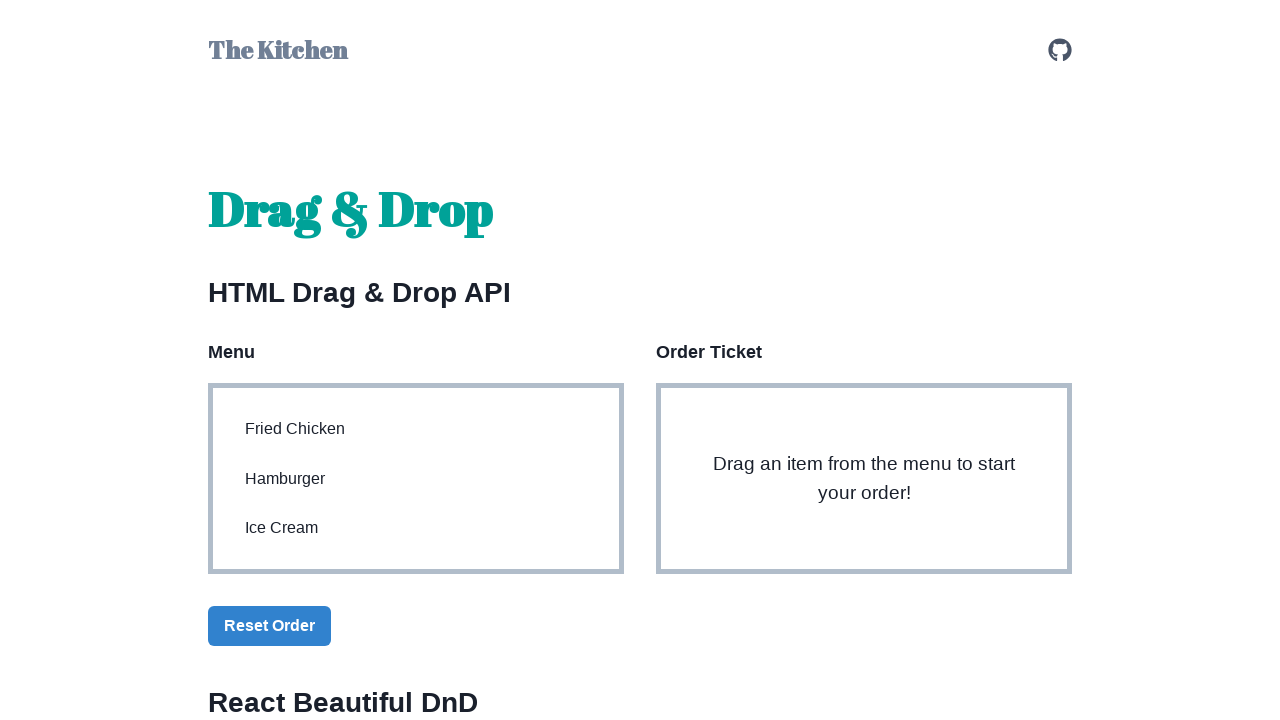

Verified plate items area has correct ID 'plate-items'
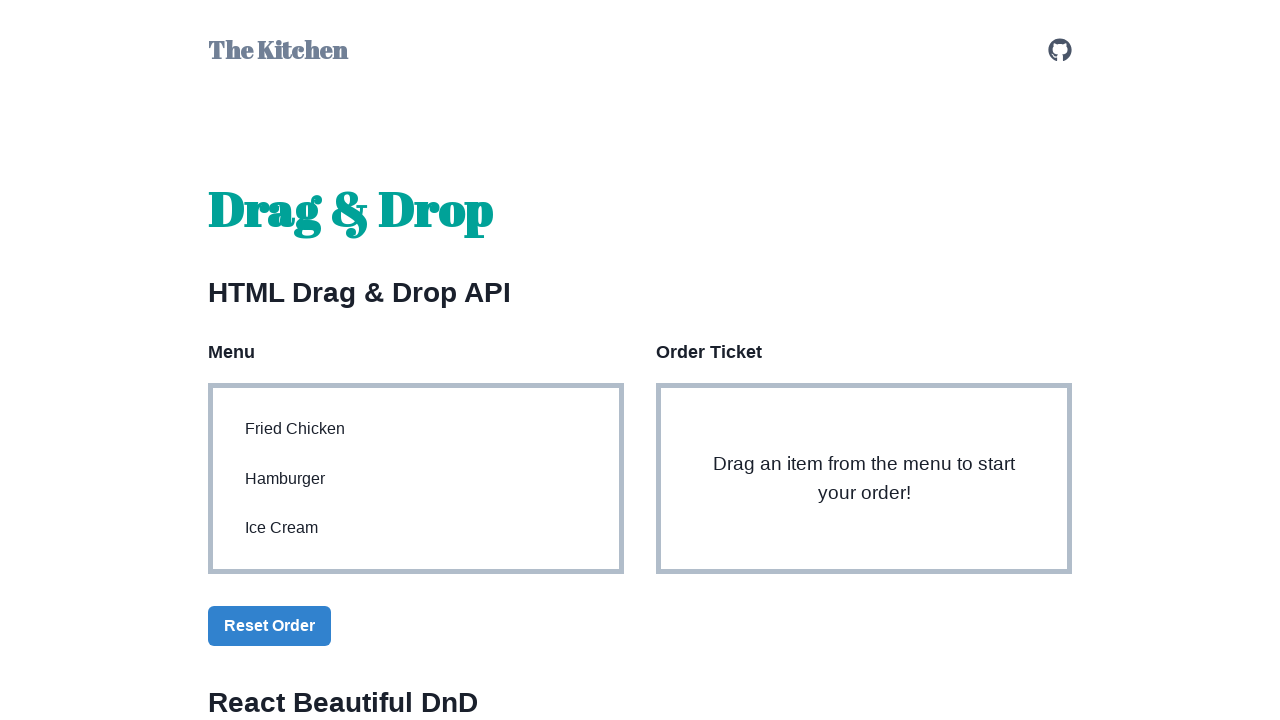

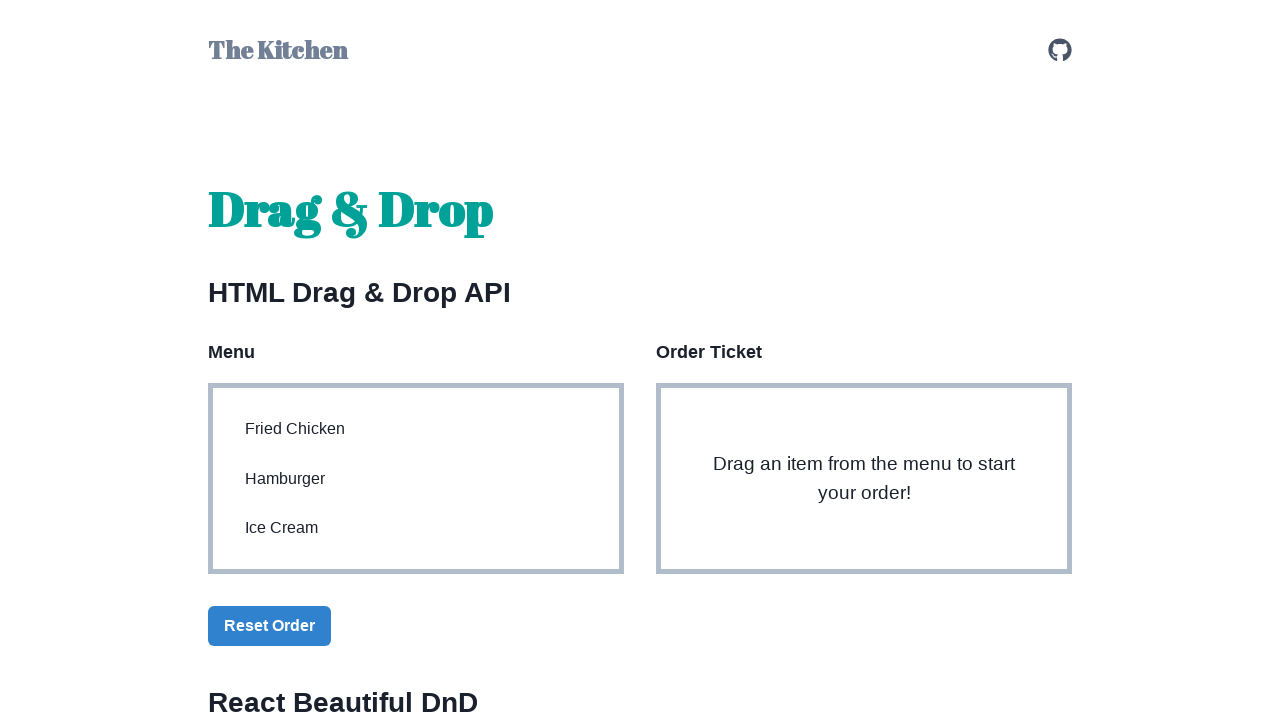